Tests language change functionality by clicking on the Russian language option and verifying the Latvian language option becomes visible

Starting URL: http://ss.com

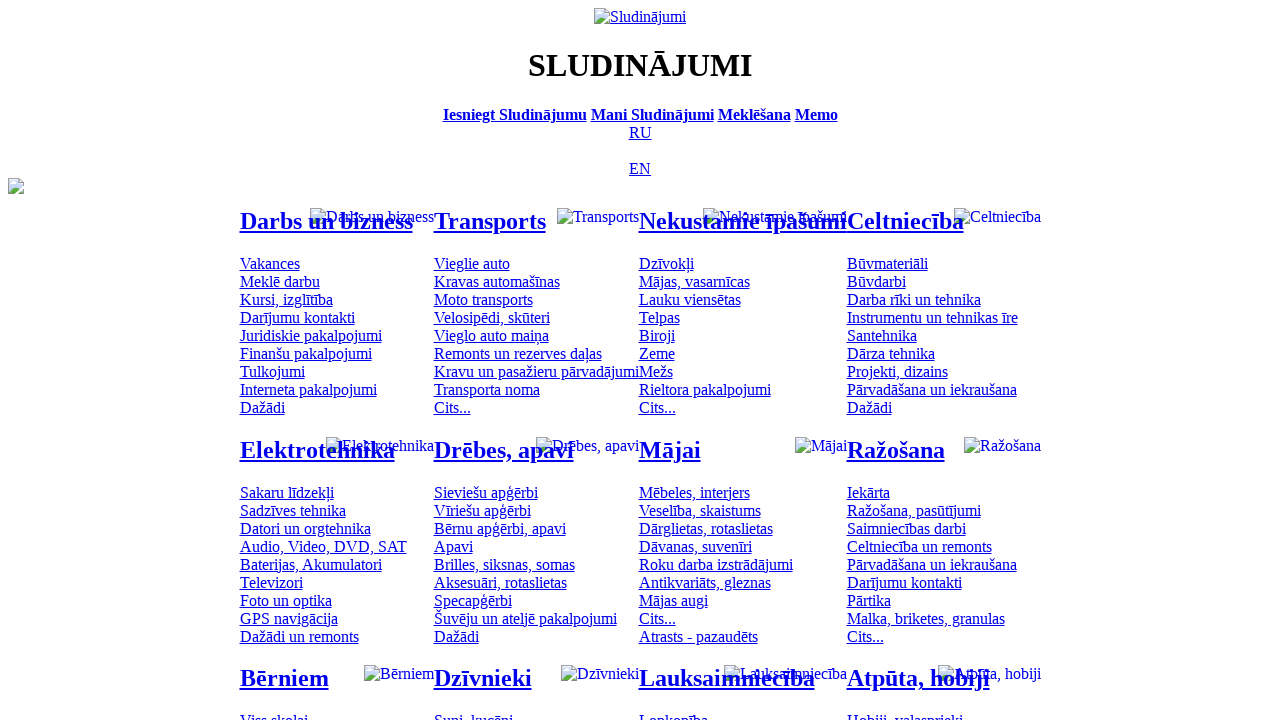

Clicked on Russian language option at (640, 132) on [title='По-русски']
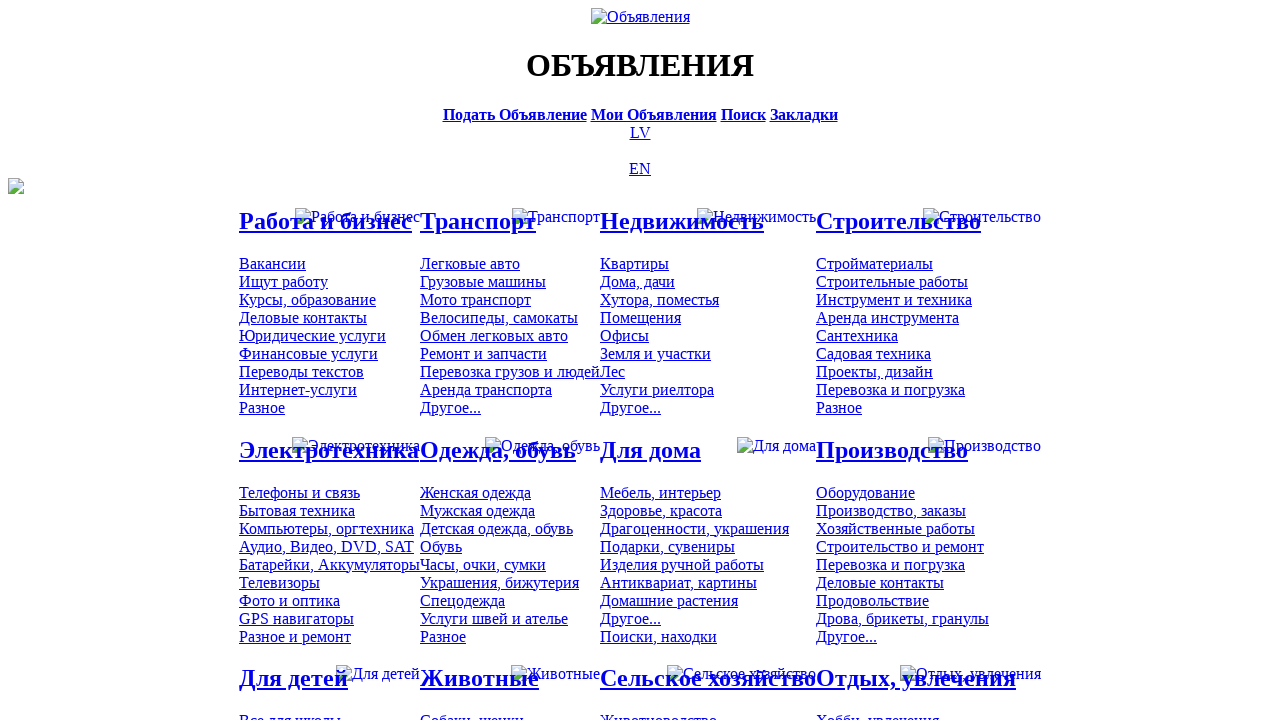

Verified Latvian language option is now visible
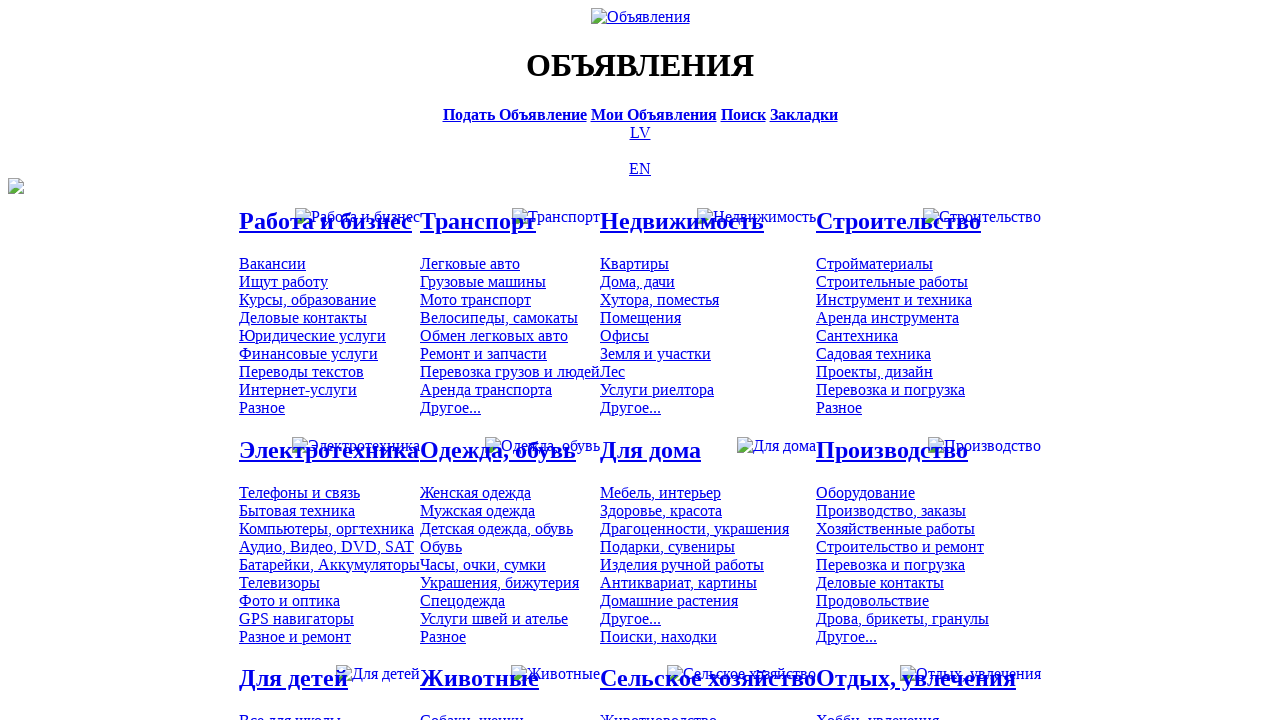

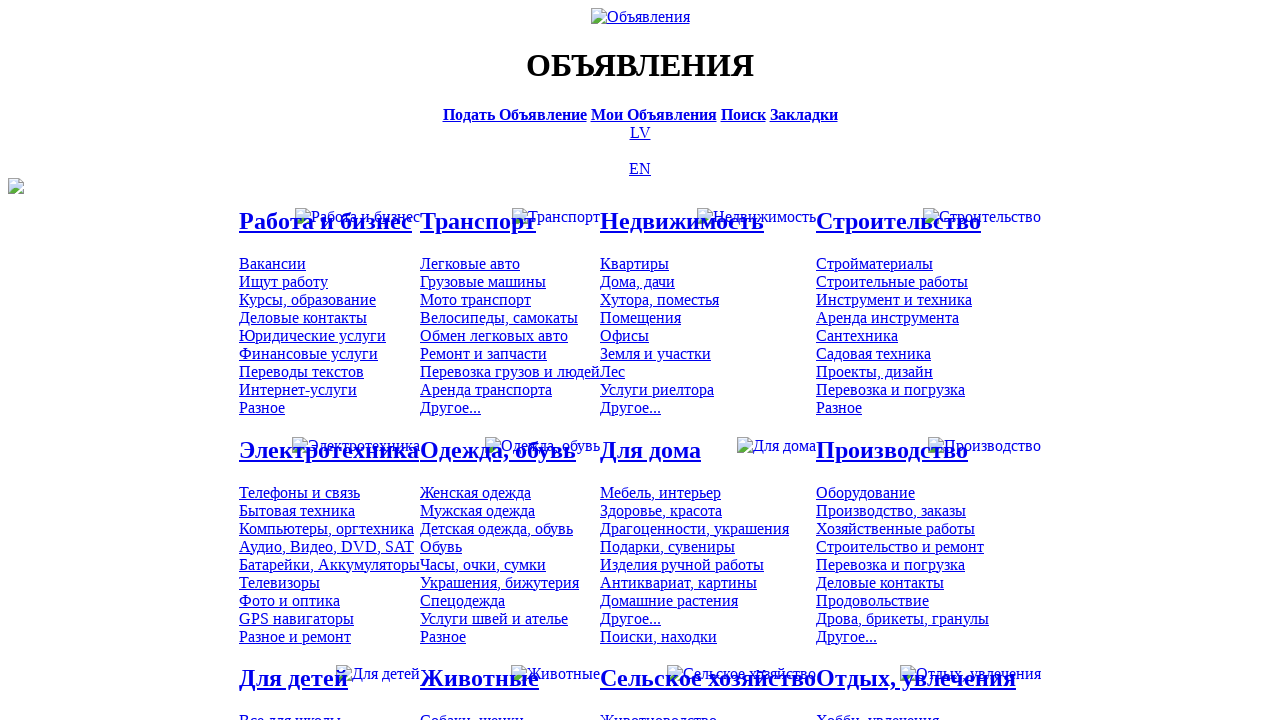